Tests navigation through an e-commerce site by clicking on the refrigerators category and then opening a specific product card for an LG refrigerator.

Starting URL: https://antenka.by/

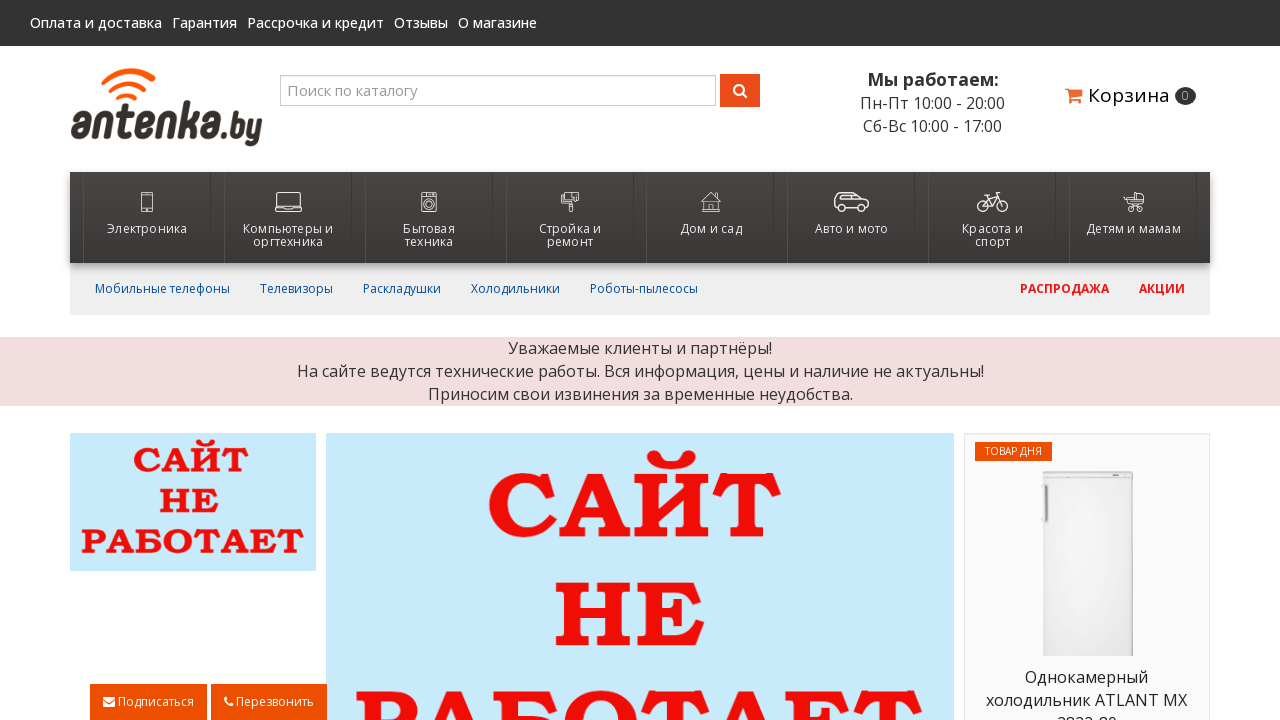

Clicked on the refrigerators category menu item at (506, 289) on #menu-item-5044264
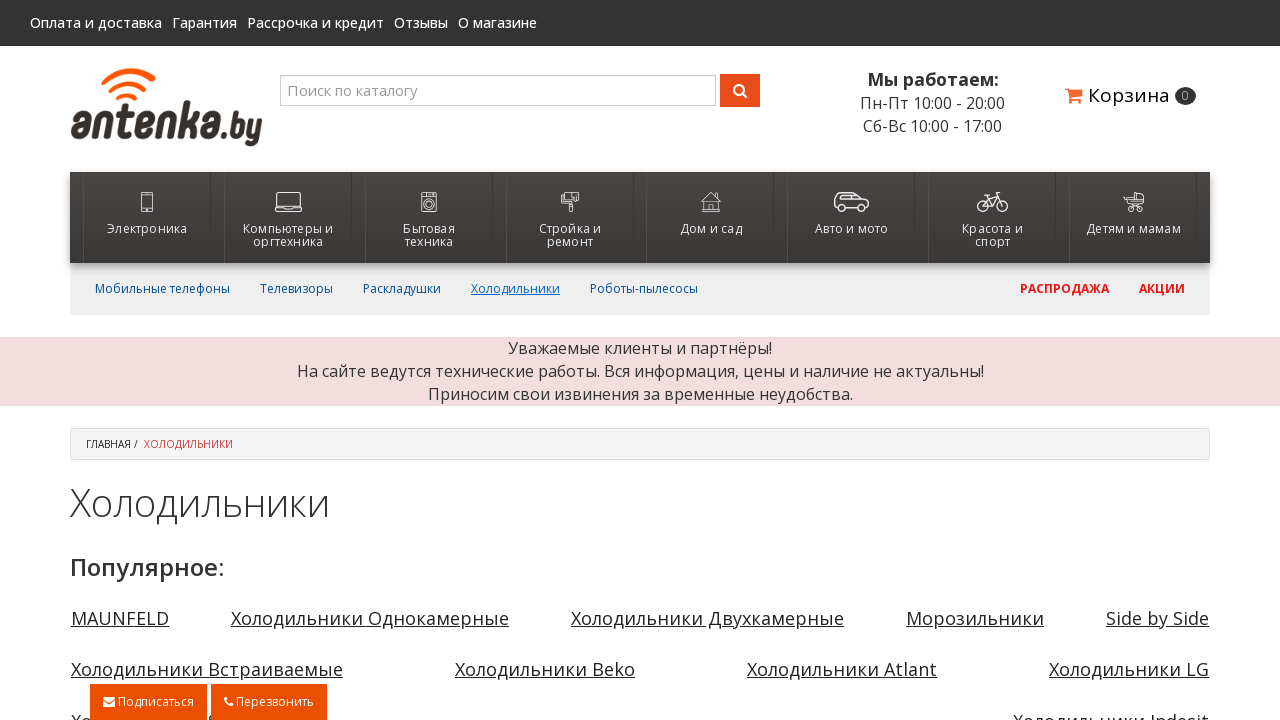

Category page loaded
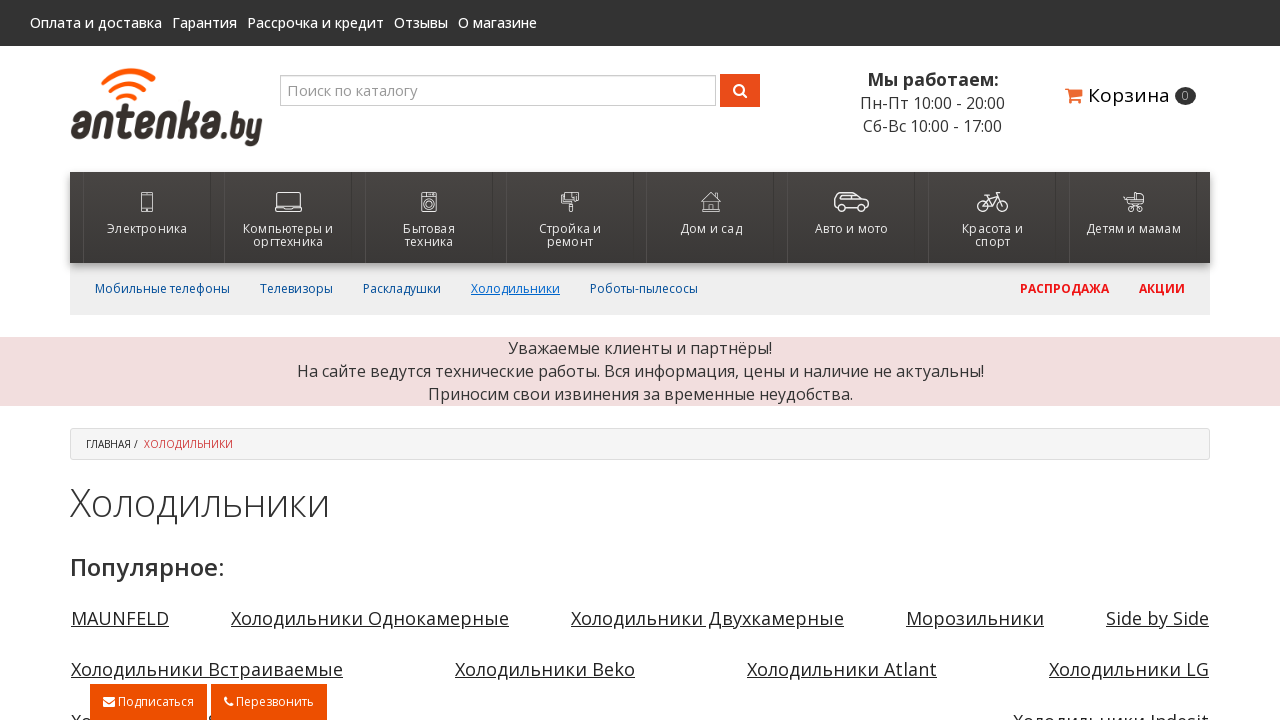

Clicked to open the LG refrigerator product card at (786, 361) on a[href="https://antenka.by/product/holodilnik-lg-gw-b509smum/"]
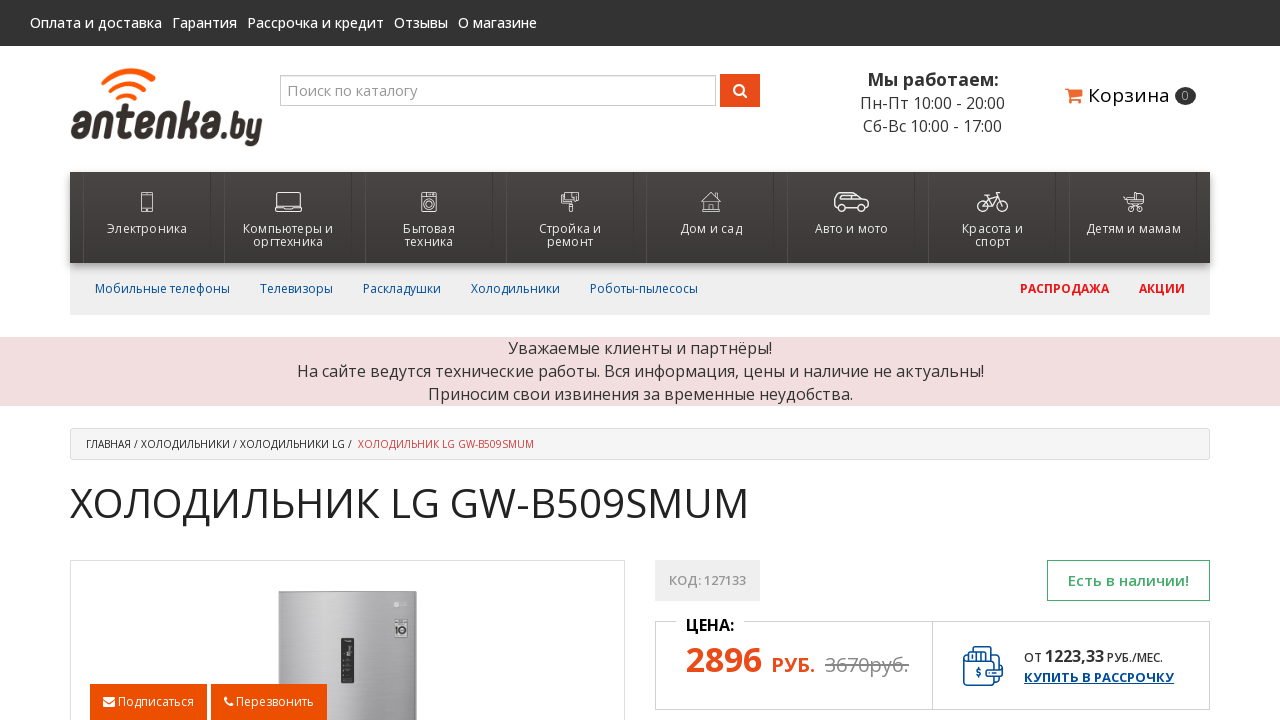

Product page loaded
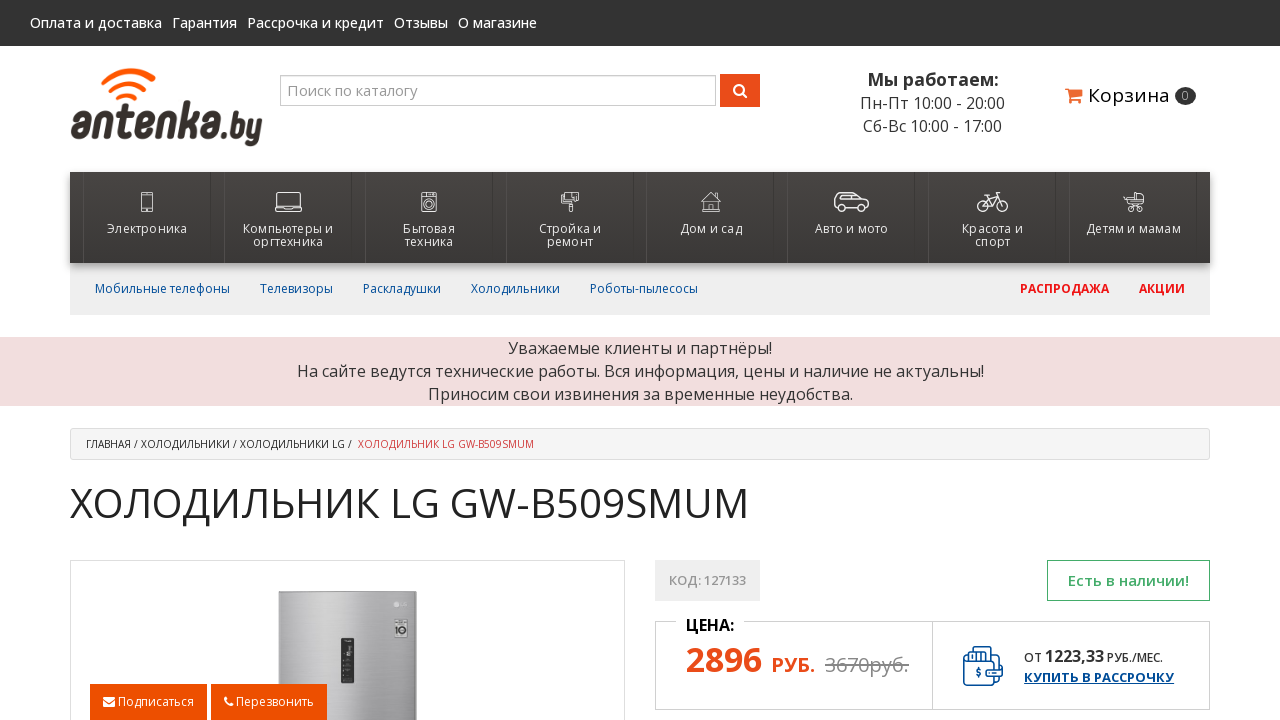

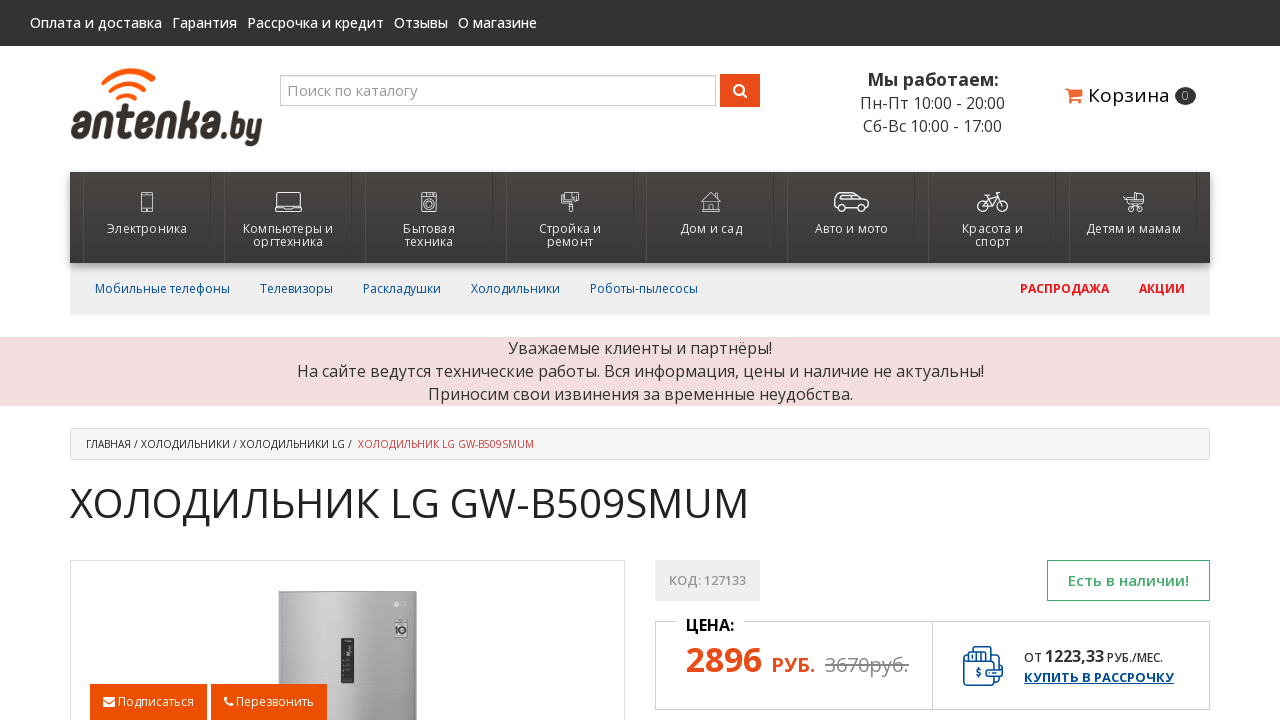